Tests multiple window handling by clicking a link that opens a new window, switching to the child window to verify its content, then switching back to the parent window

Starting URL: https://the-internet.herokuapp.com/

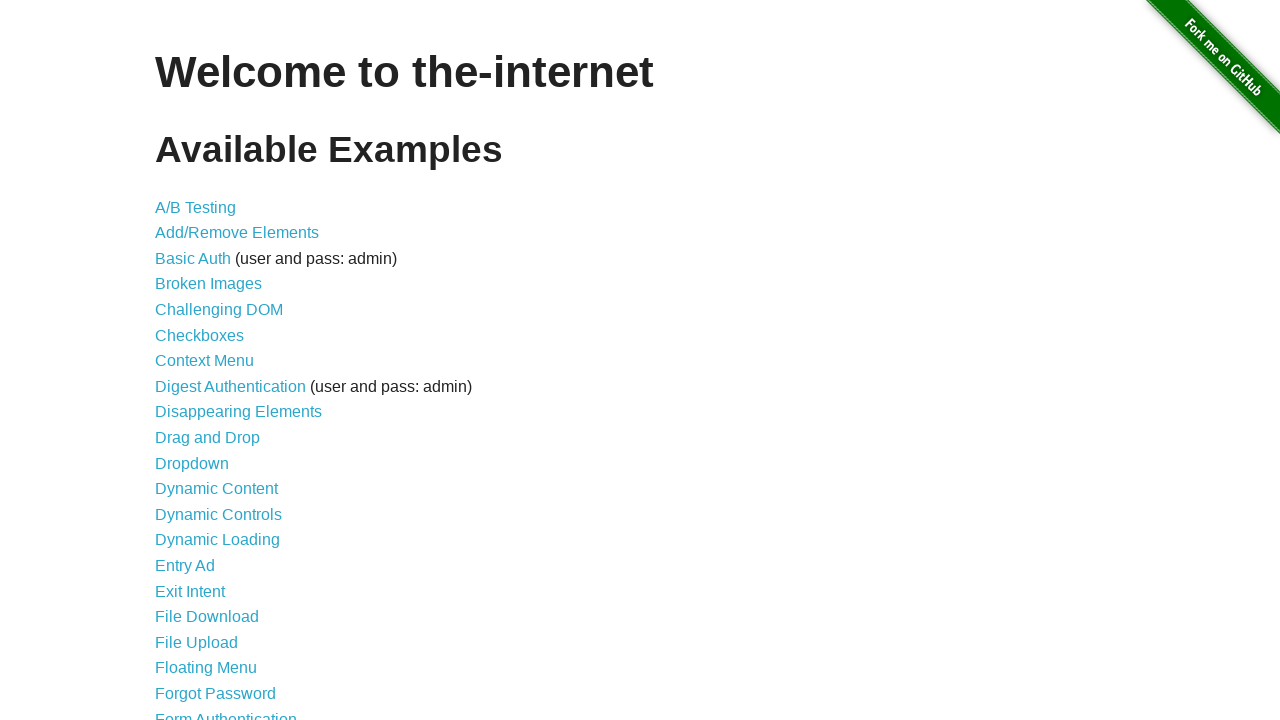

Clicked on 'Multiple Windows' link at (218, 369) on text=Multiple Windows
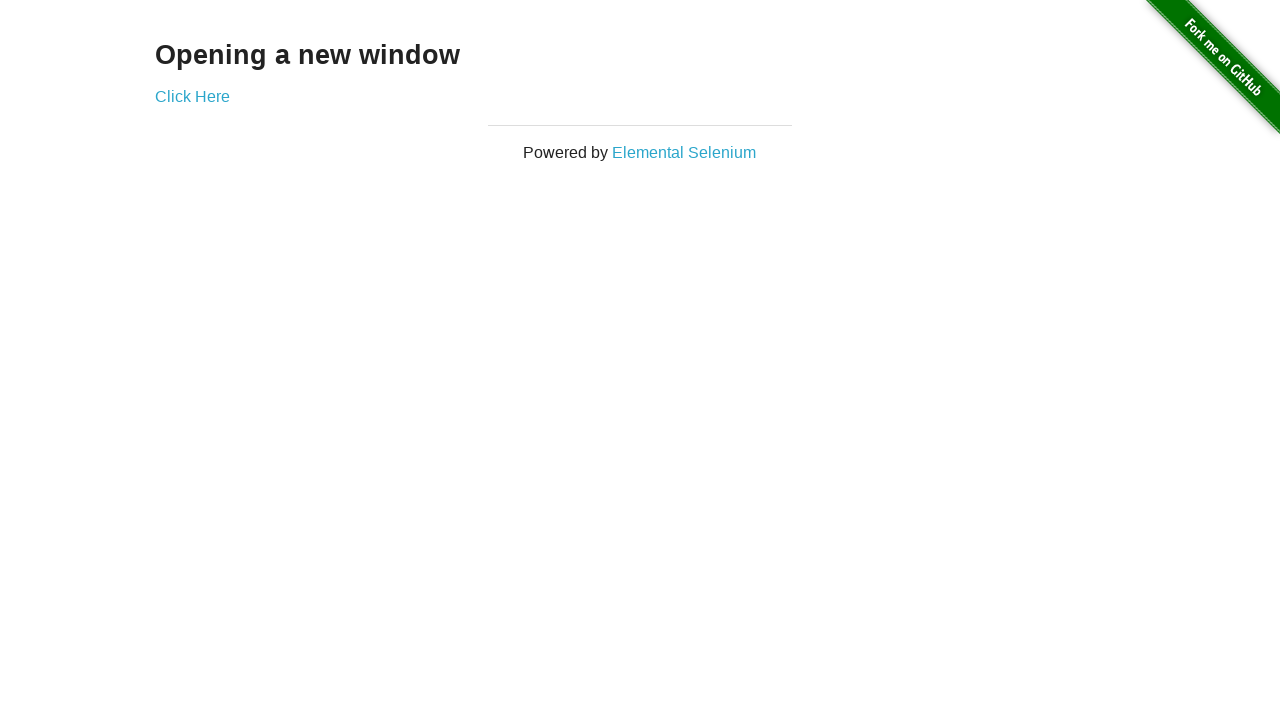

Clicked on 'Click Here' link to open new window at (192, 96) on text=Click Here
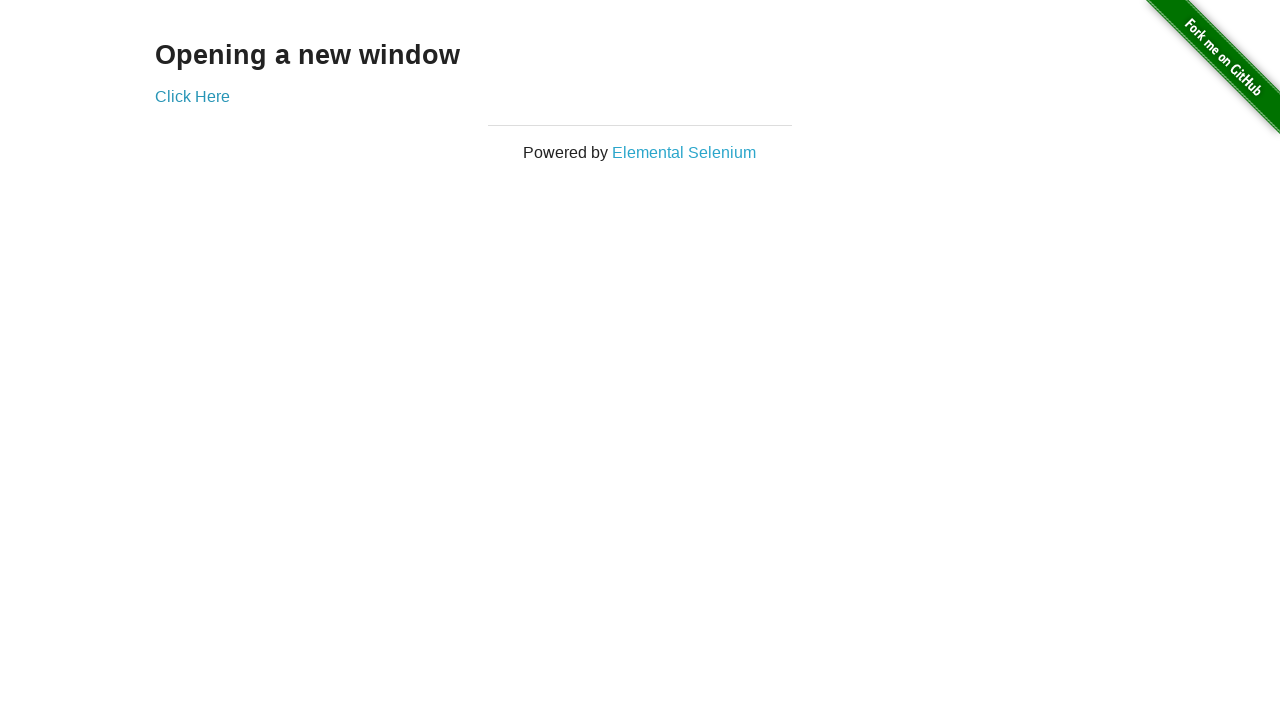

Captured new child window reference
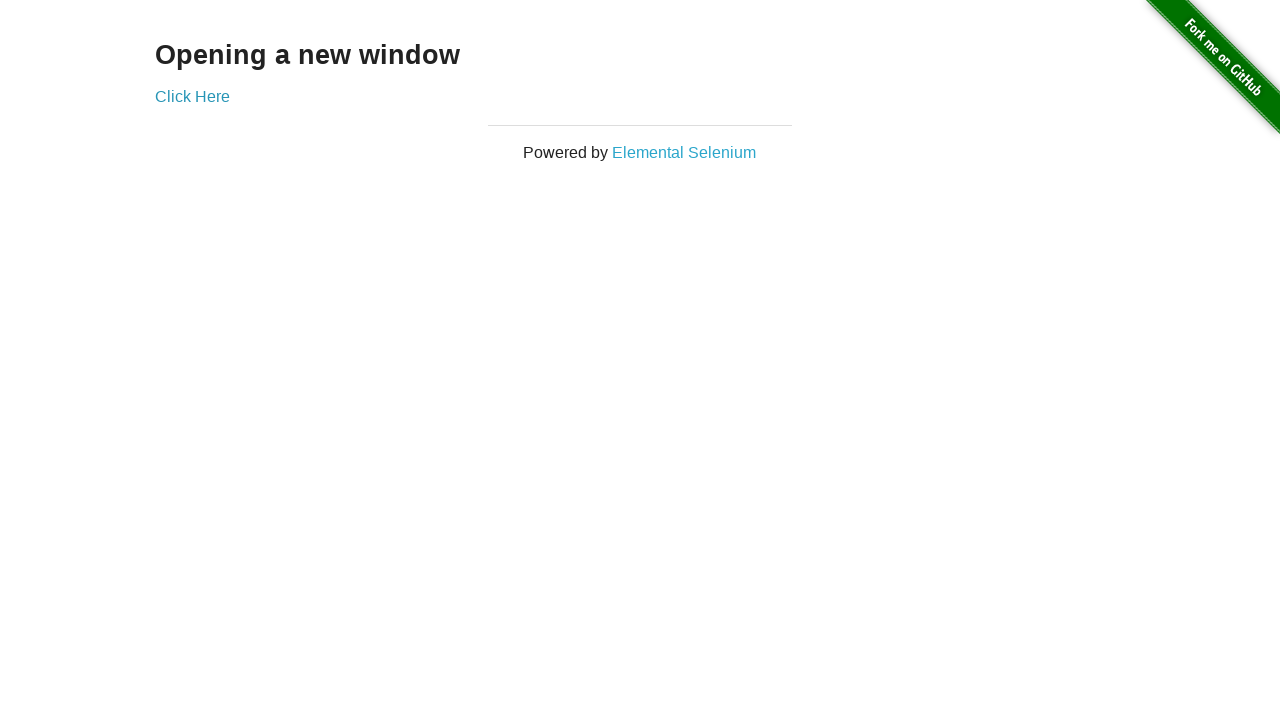

Waited for child window to load and h3 element to be present
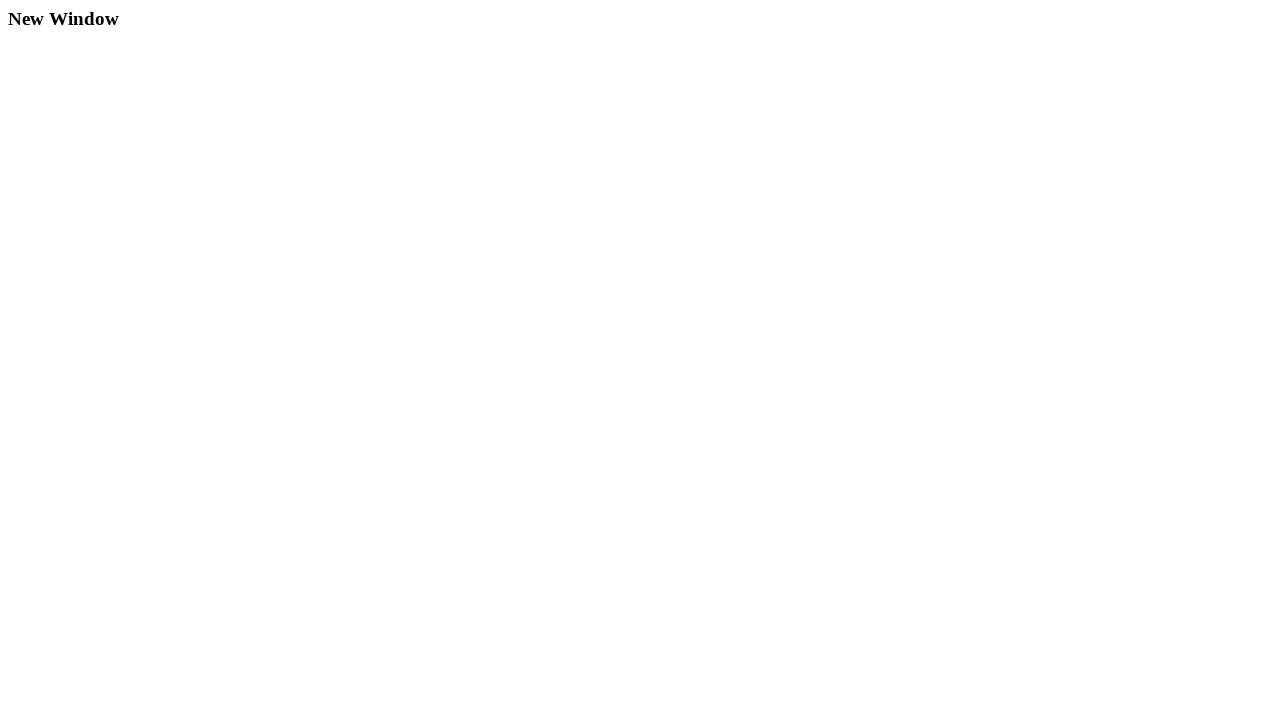

Switched back to parent window
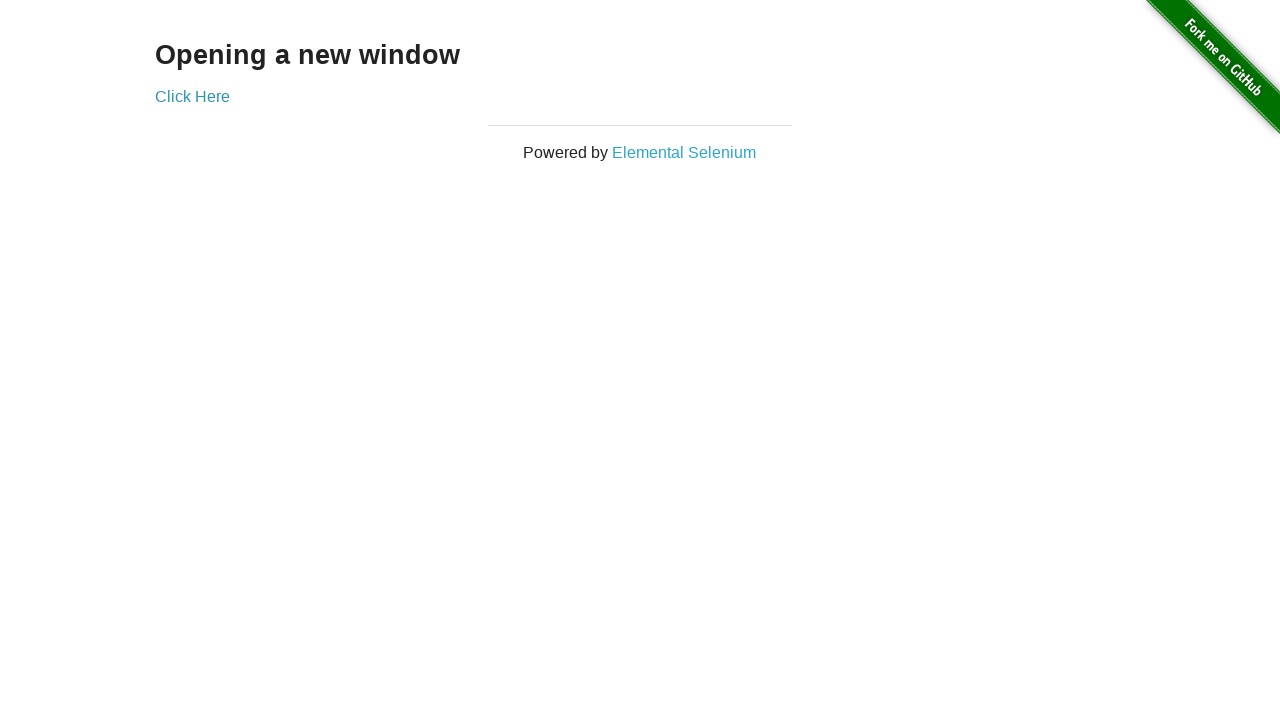

Verified parent window still has h3 element
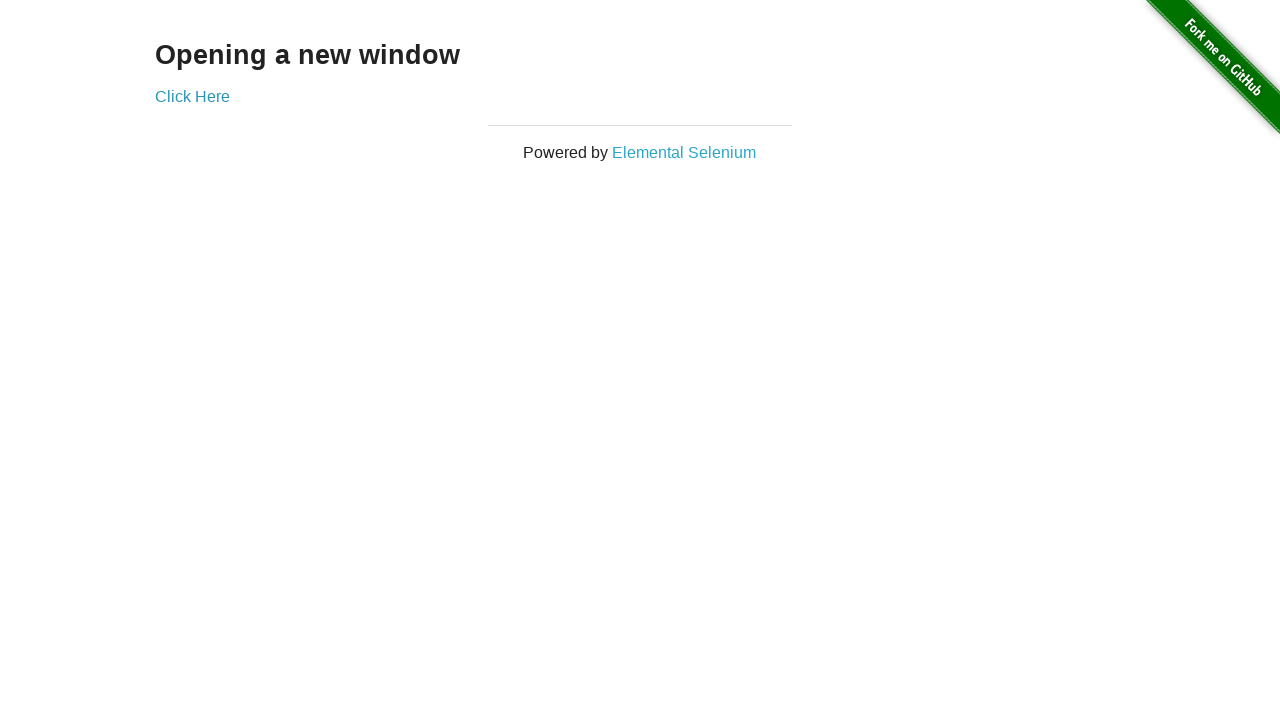

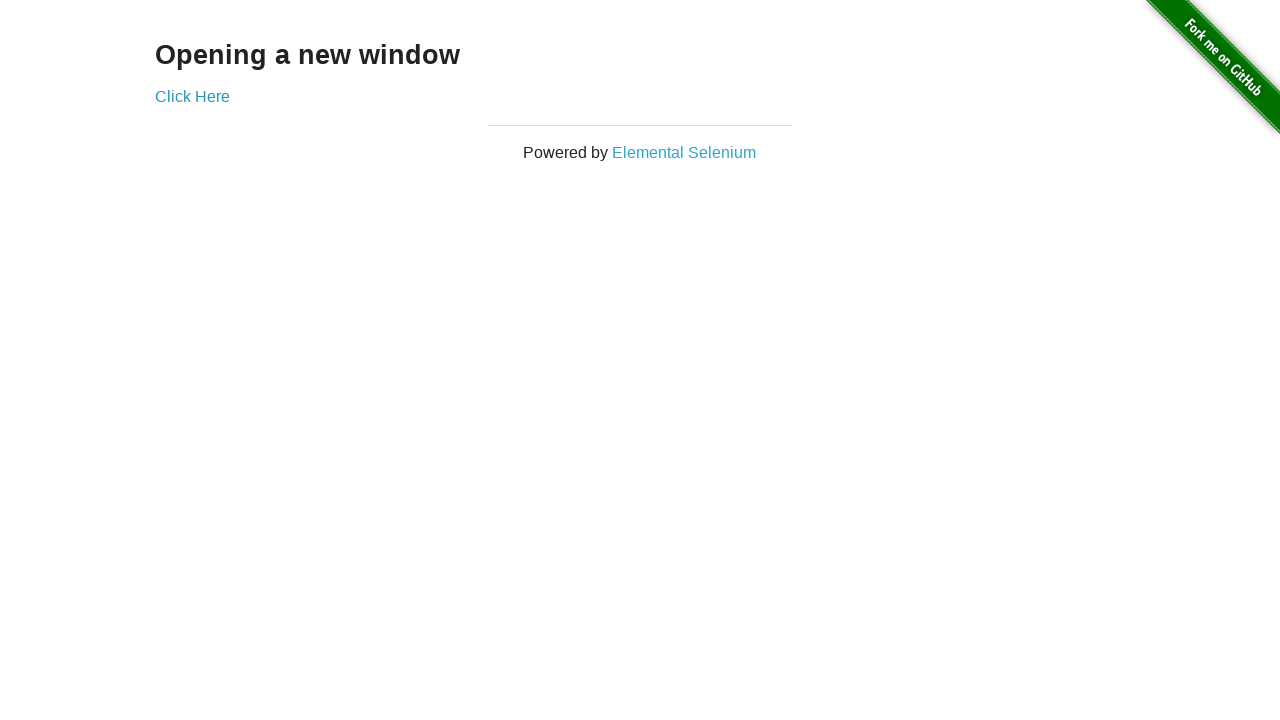